Tests getting element attributes and properties by checking a username field's type attribute and entering text

Starting URL: https://the-internet.herokuapp.com/login

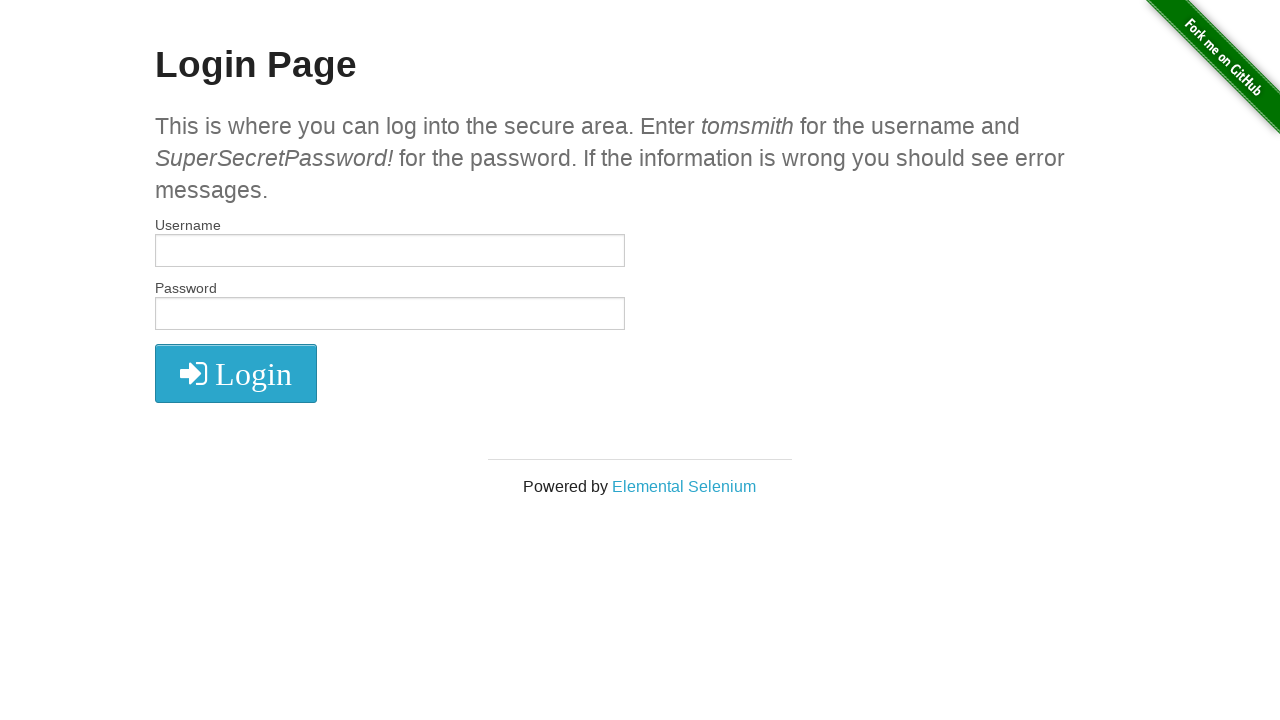

Filled username field with 'heehoX' on #username
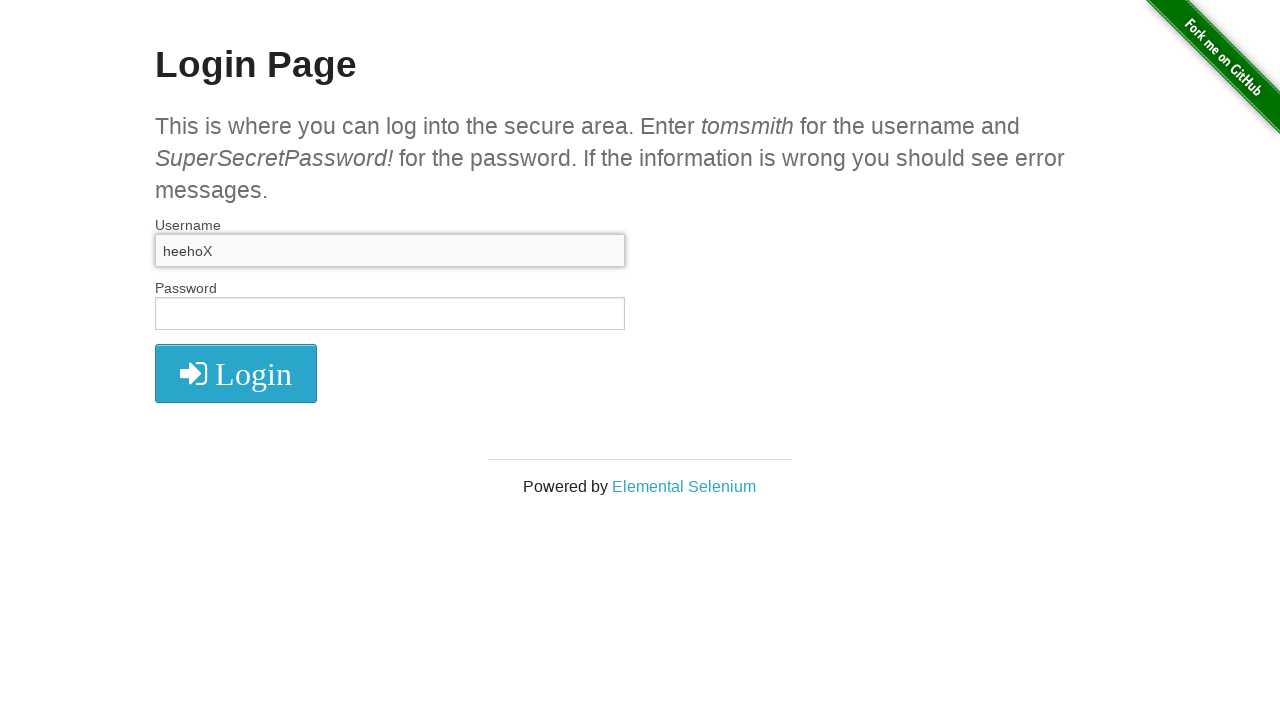

Verified username field value is 'heehoX'
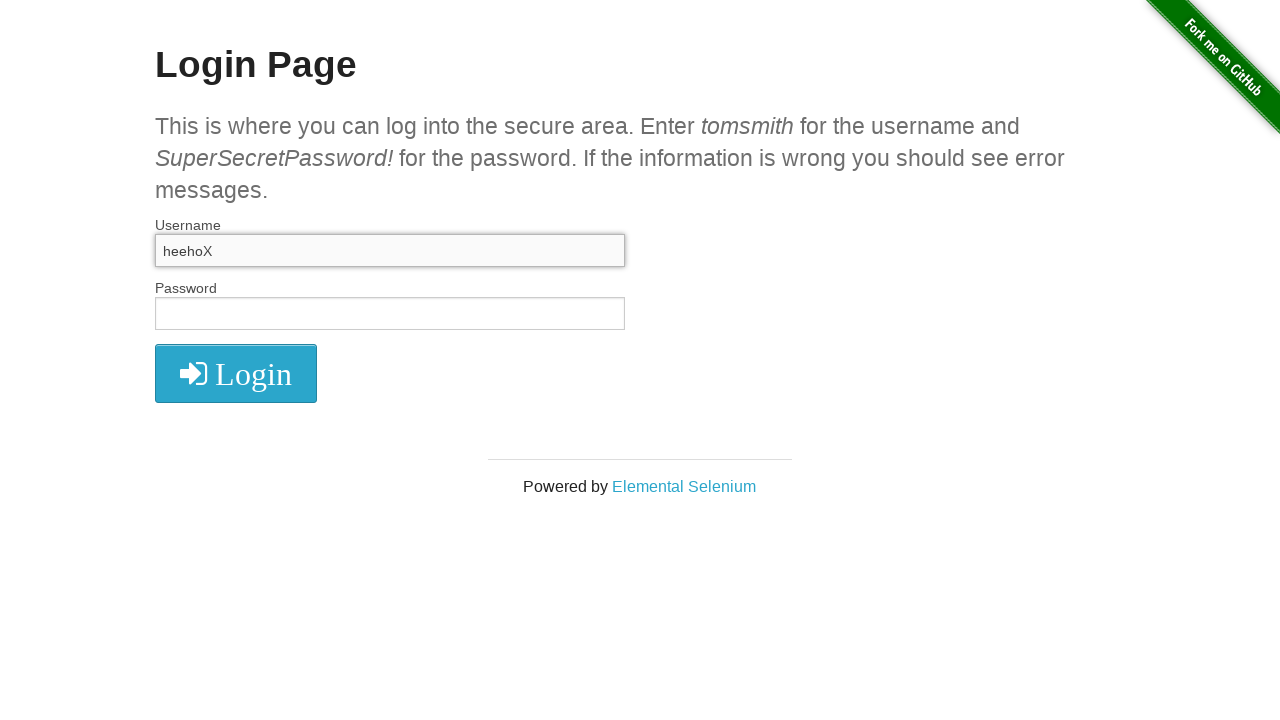

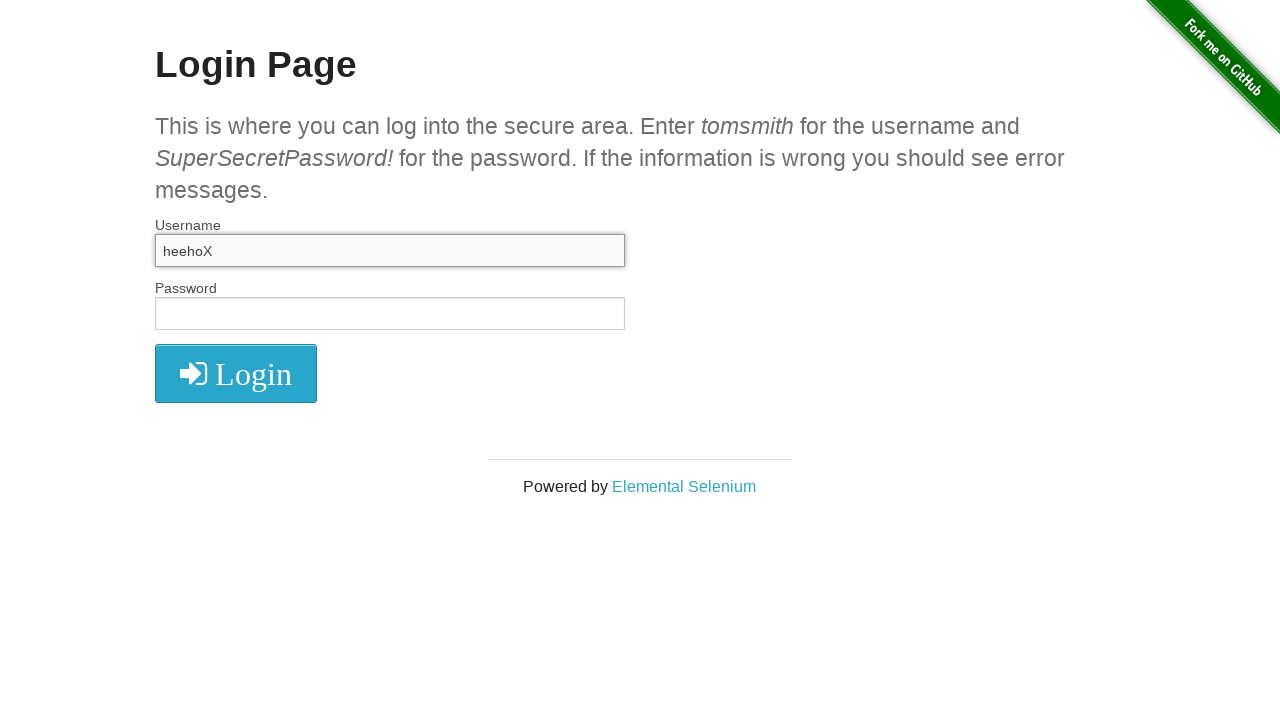